Tests e-commerce functionality by searching for products, adding them to cart, and applying a promo code at checkout

Starting URL: https://rahulshettyacademy.com/seleniumPractise/#/

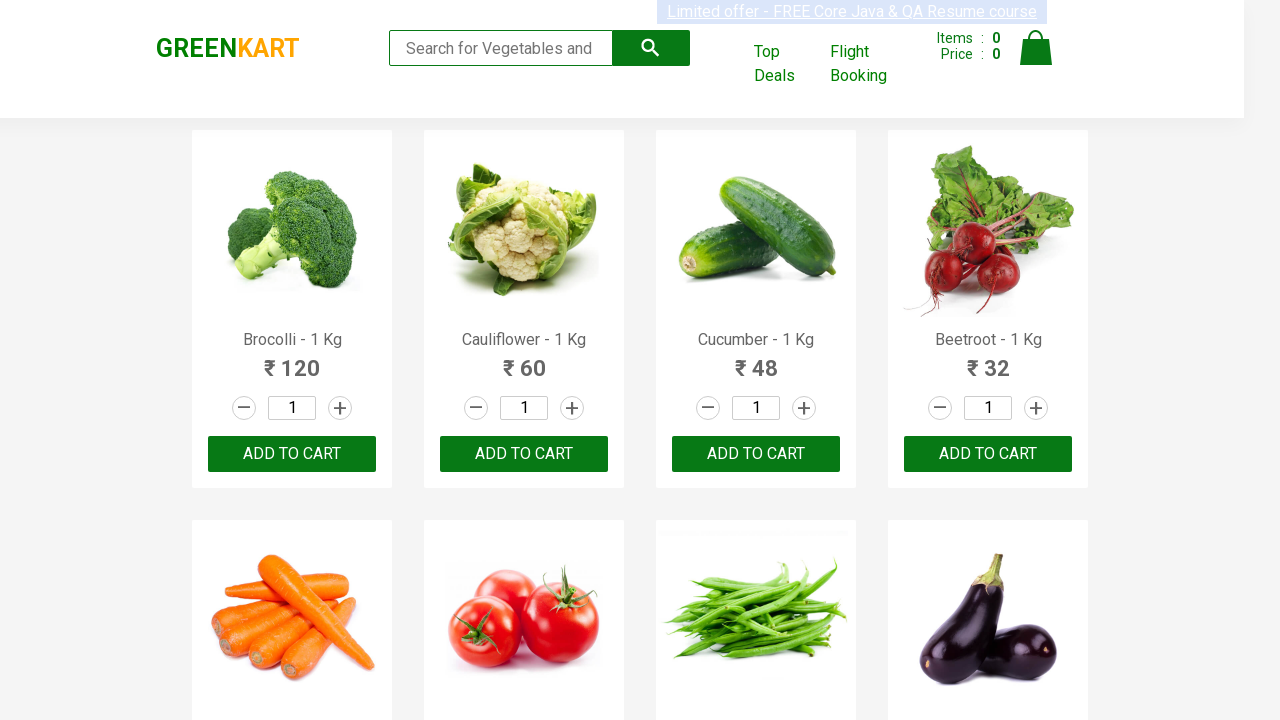

Filled search field with 'ber' on [type='search']
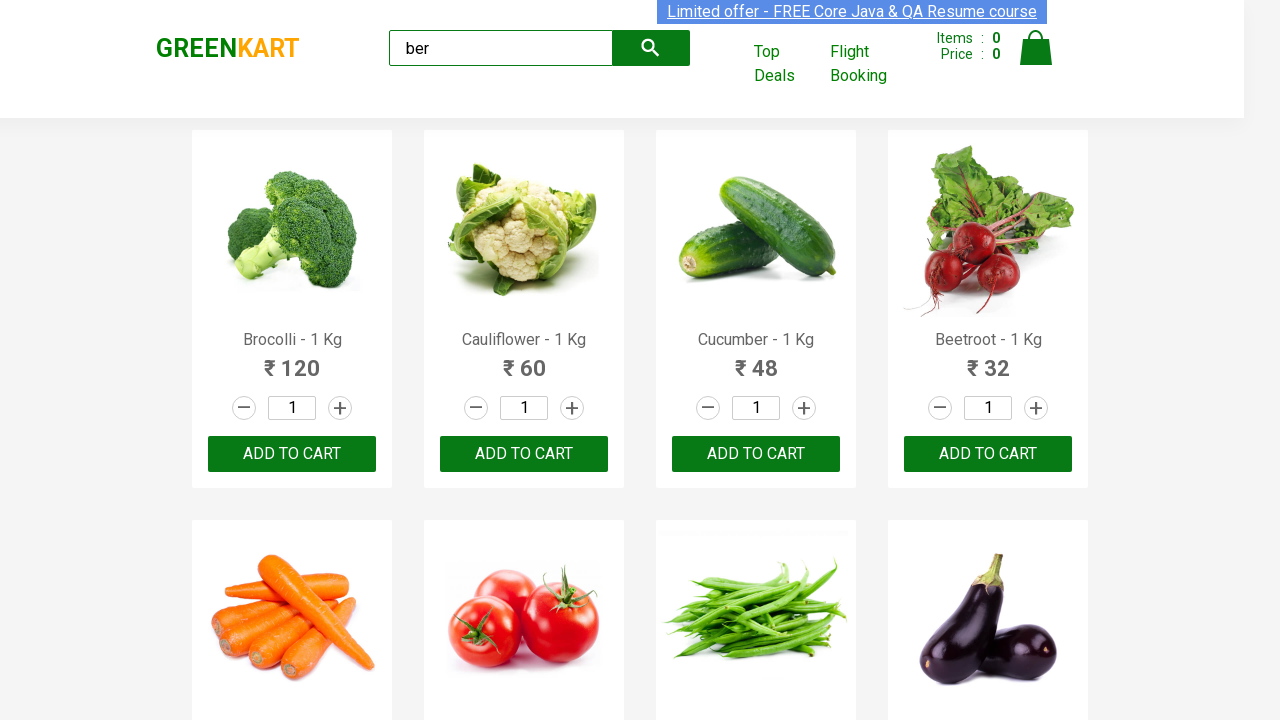

Clicked submit button to search for products at (651, 48) on [type='submit']
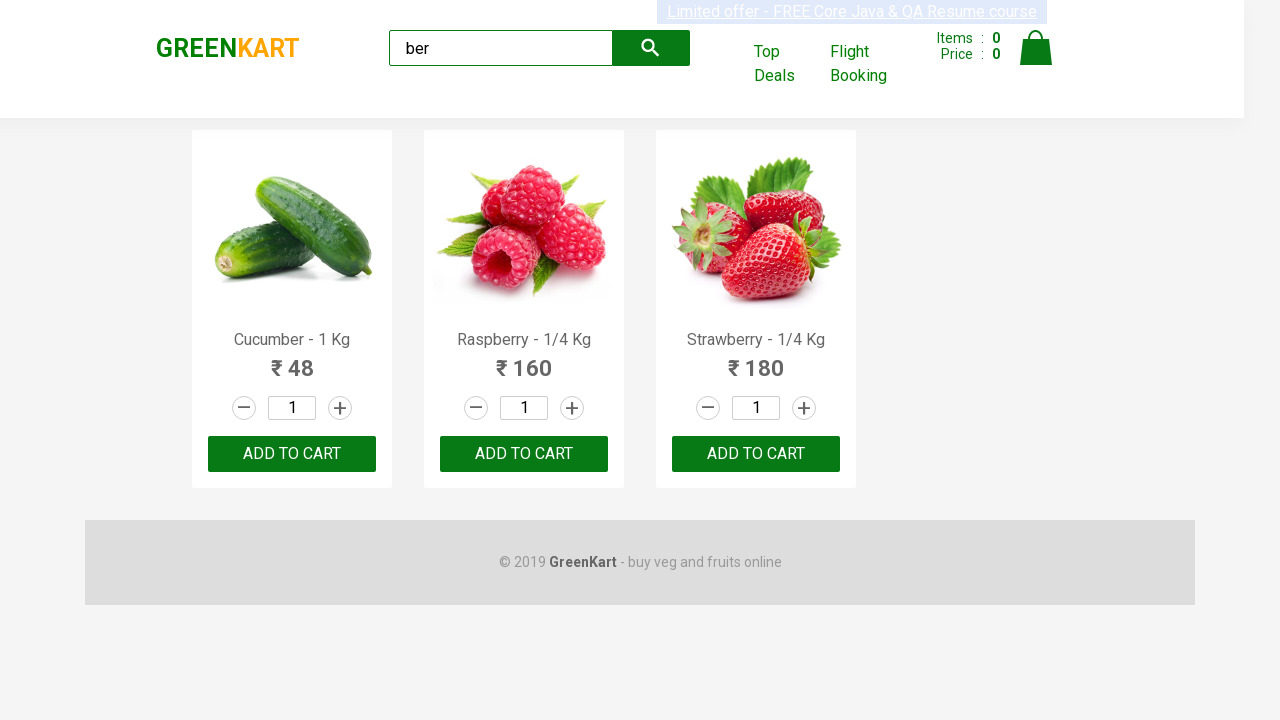

Products loaded after search
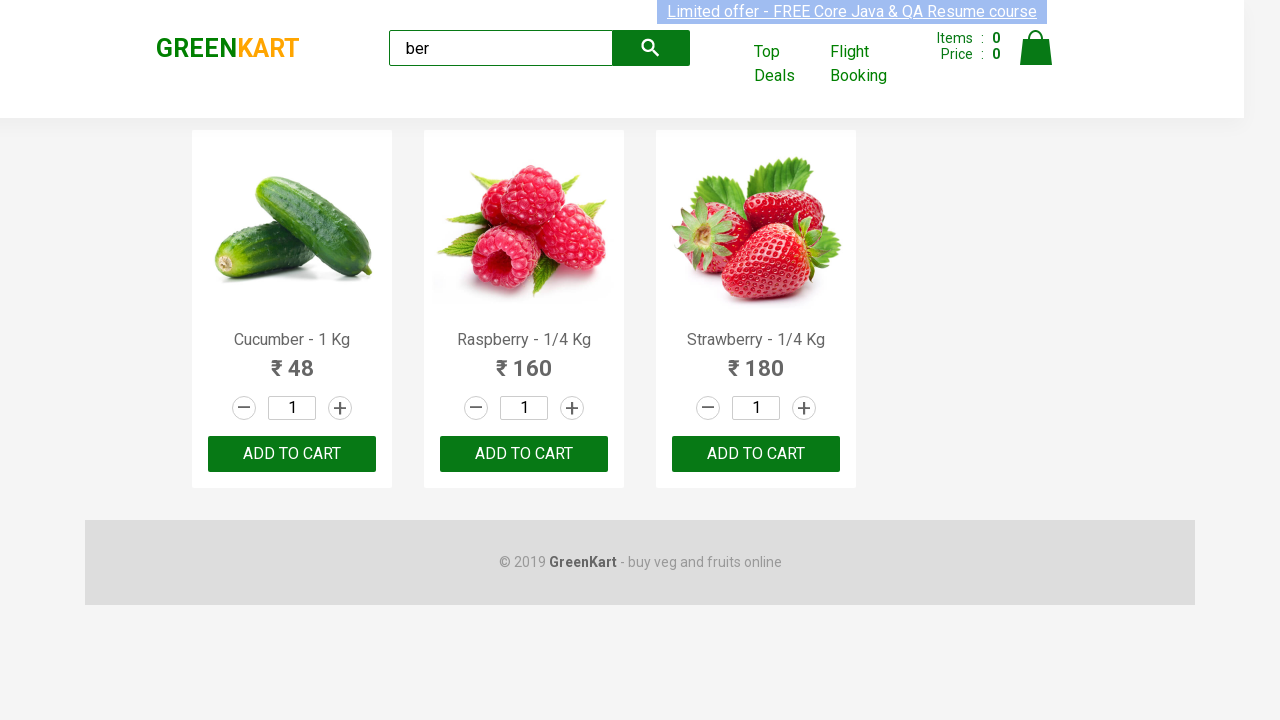

Clicked button to add product to cart at (292, 454) on xpath=//div[@class='products']/div[@class='product']/div[@class='product-action'
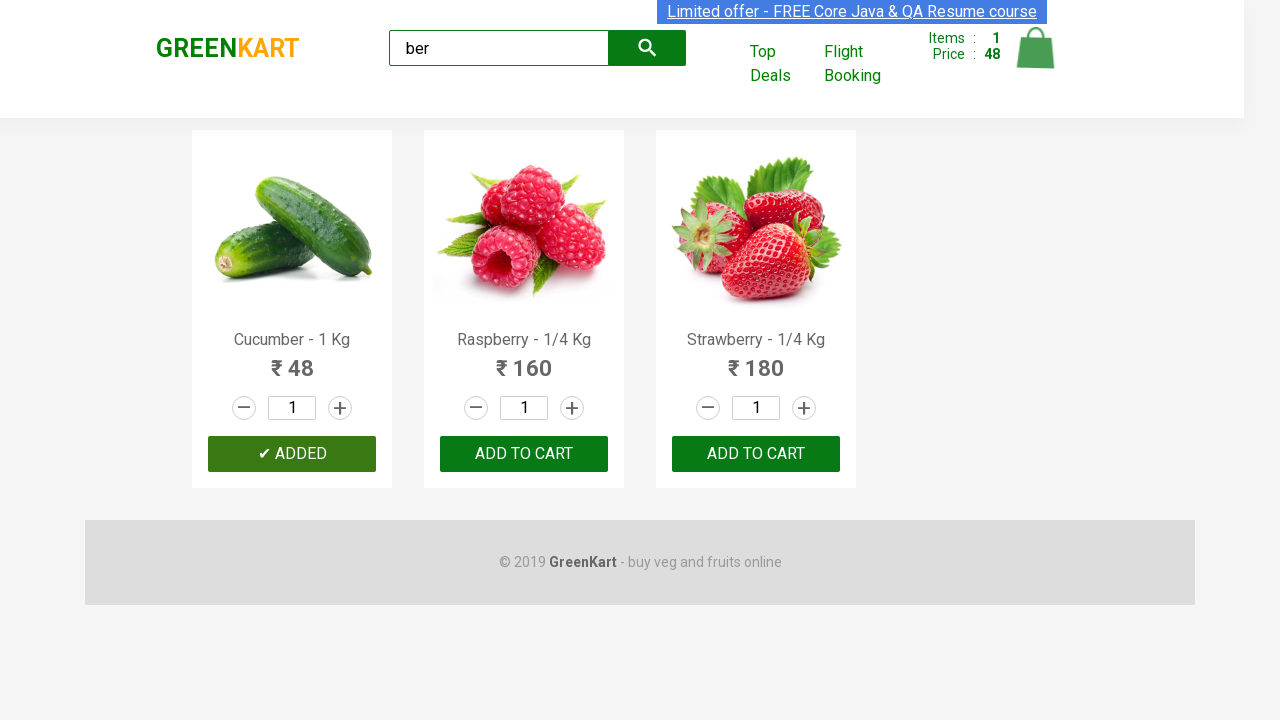

Waited 1 second between adding products
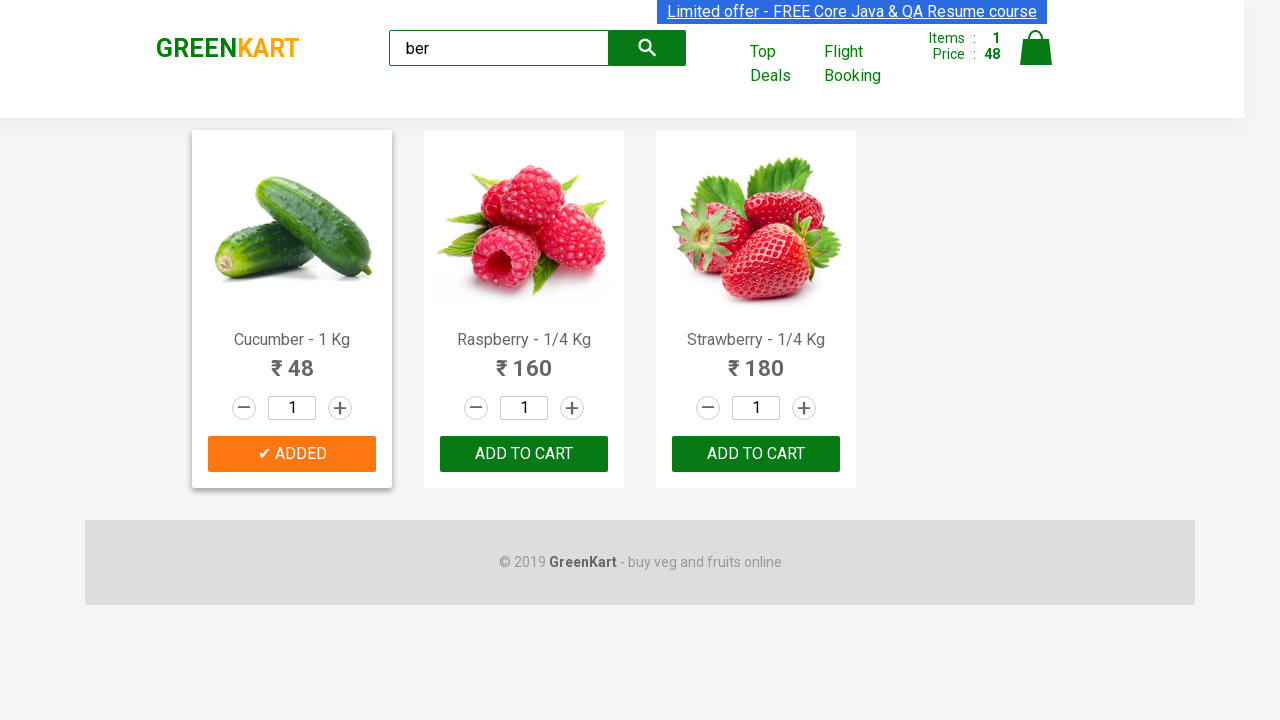

Clicked button to add product to cart at (524, 454) on xpath=//div[@class='products']/div[@class='product']/div[@class='product-action'
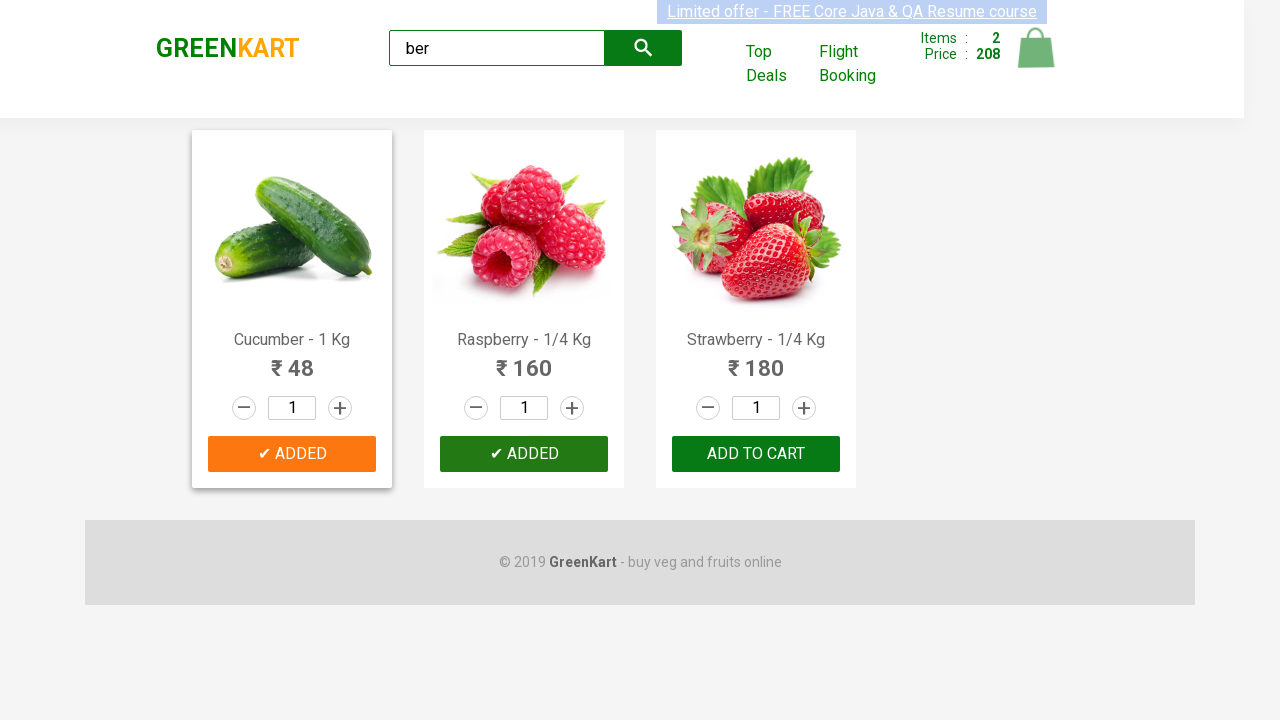

Waited 1 second between adding products
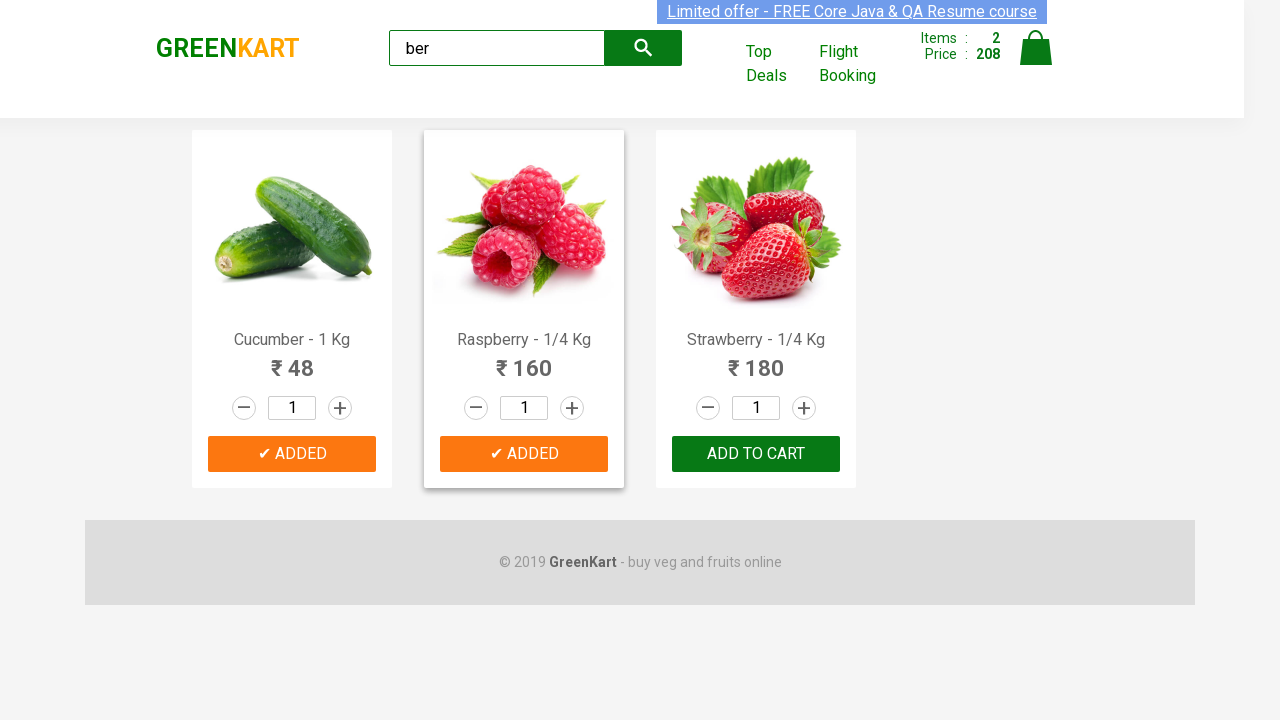

Clicked button to add product to cart at (756, 454) on xpath=//div[@class='products']/div[@class='product']/div[@class='product-action'
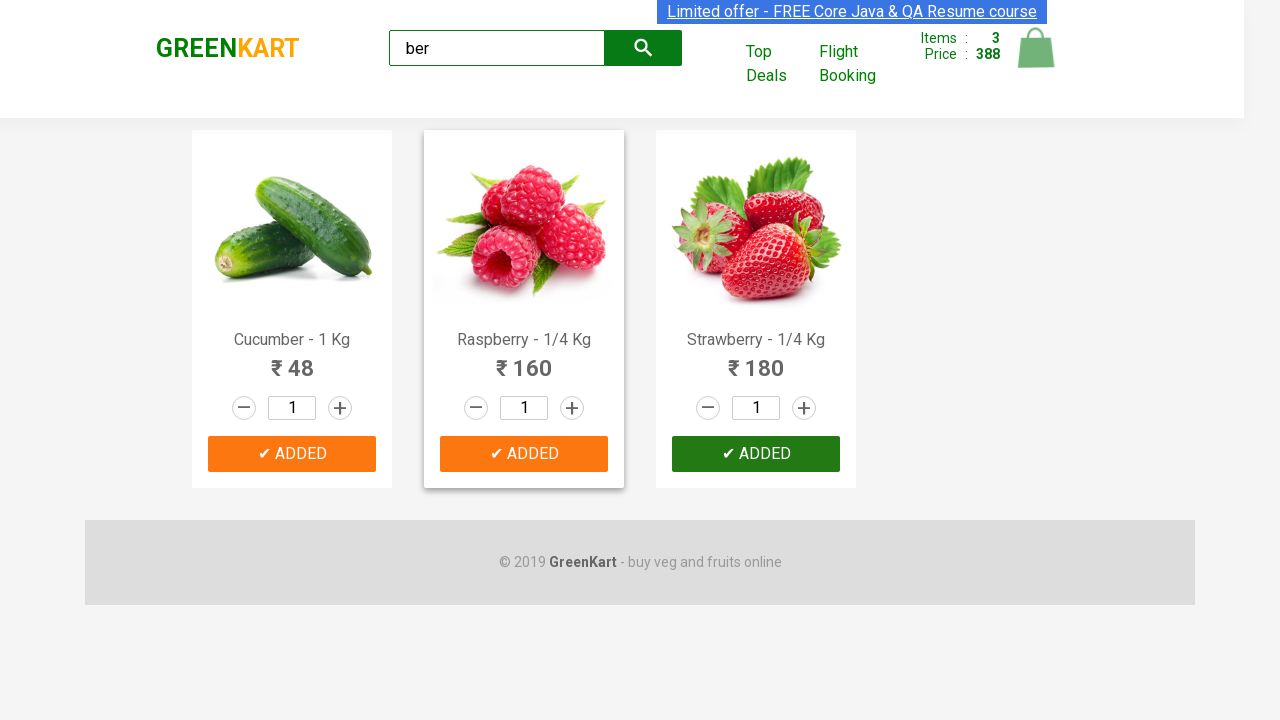

Waited 1 second between adding products
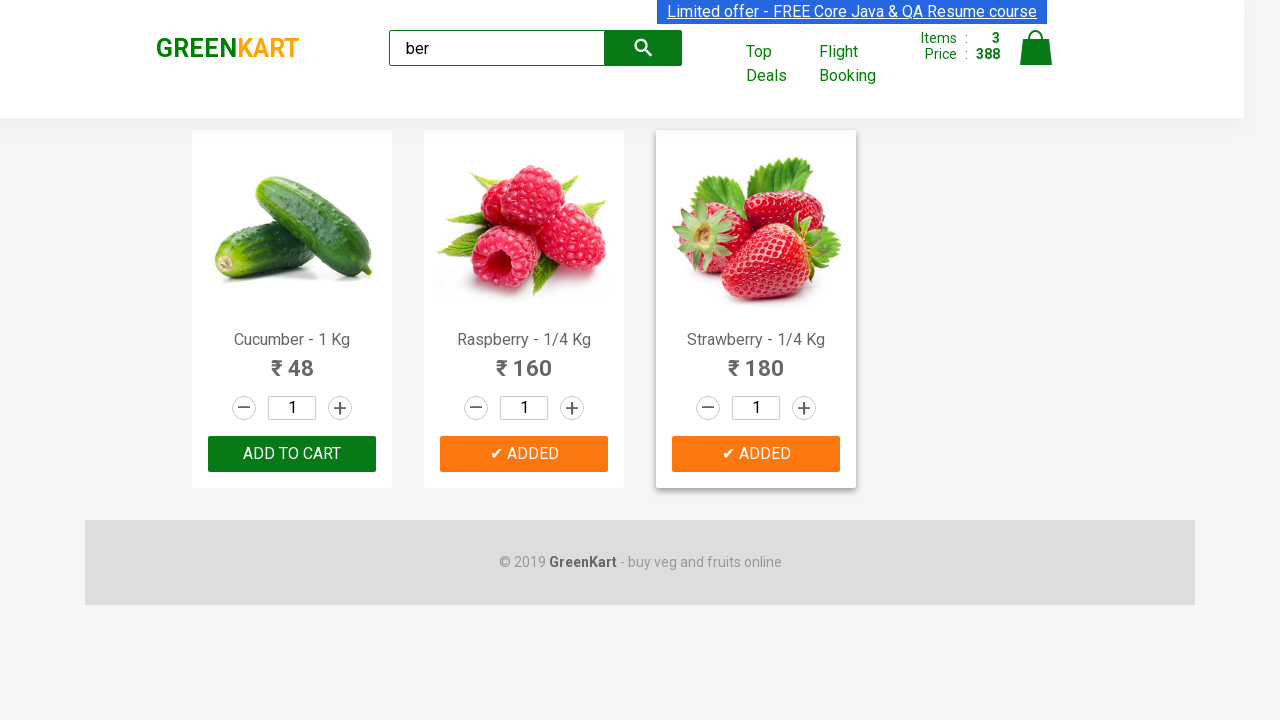

Opened shopping cart at (1036, 48) on [alt='Cart']
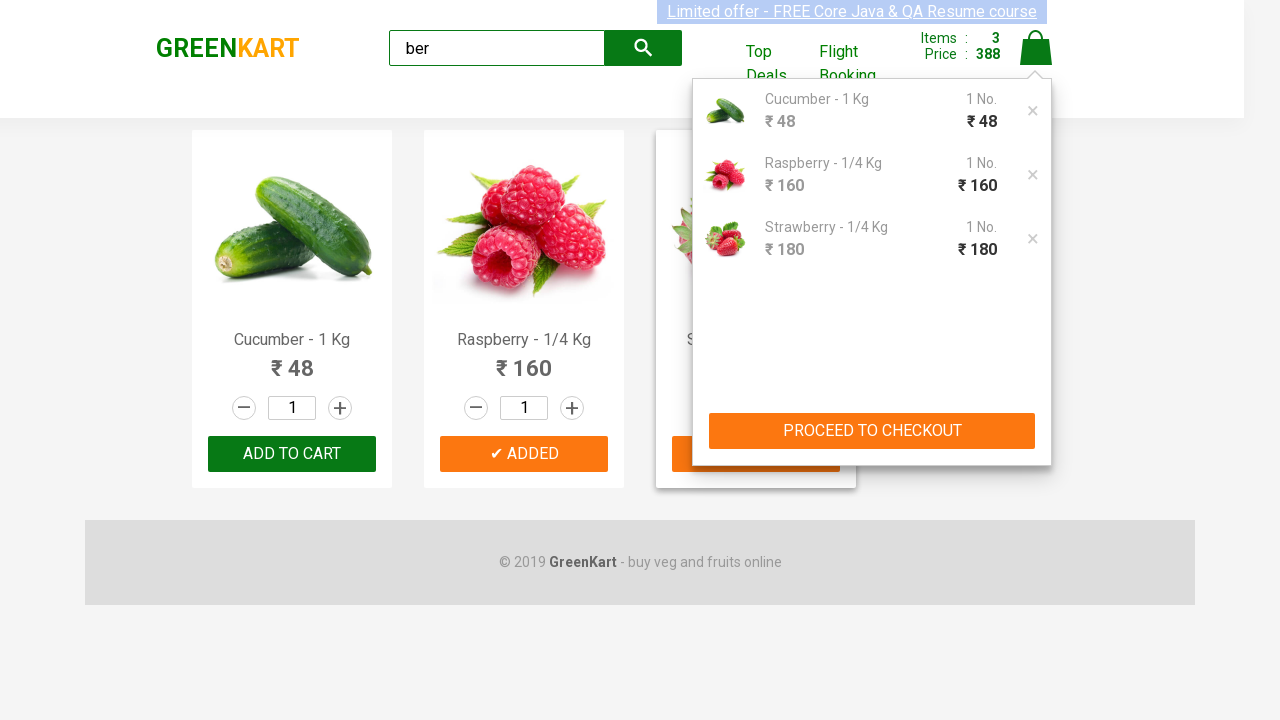

Clicked PROCEED TO CHECKOUT button at (872, 431) on xpath=//button[text()='PROCEED TO CHECKOUT']
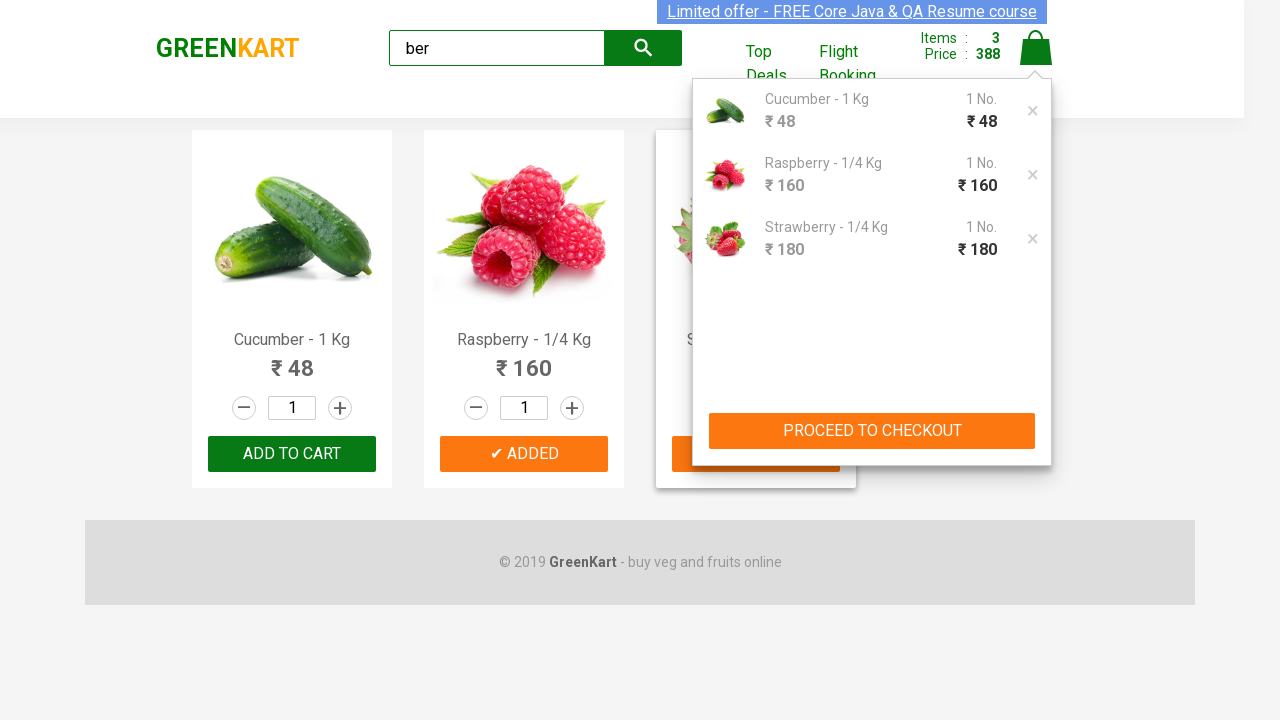

Filled promo code field with 'rahulshettyacademy' on [class='promoCode']
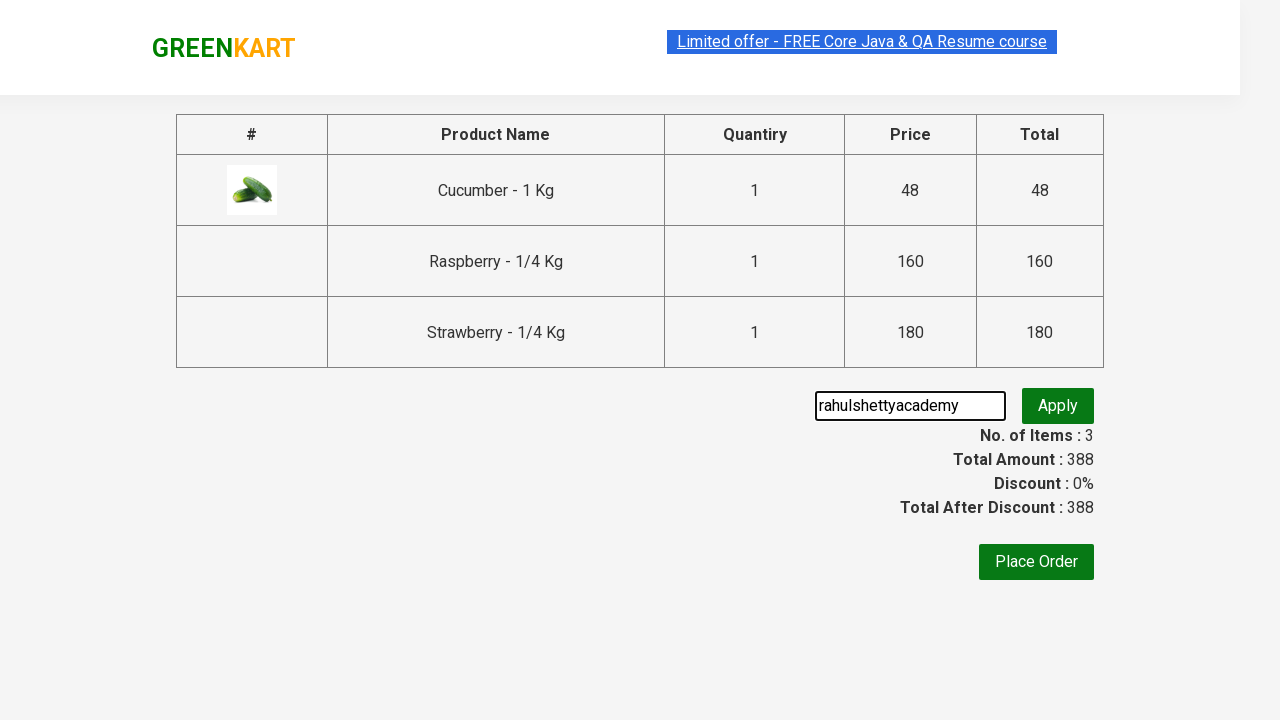

Clicked button to apply promo code at (1058, 406) on [class='promoBtn']
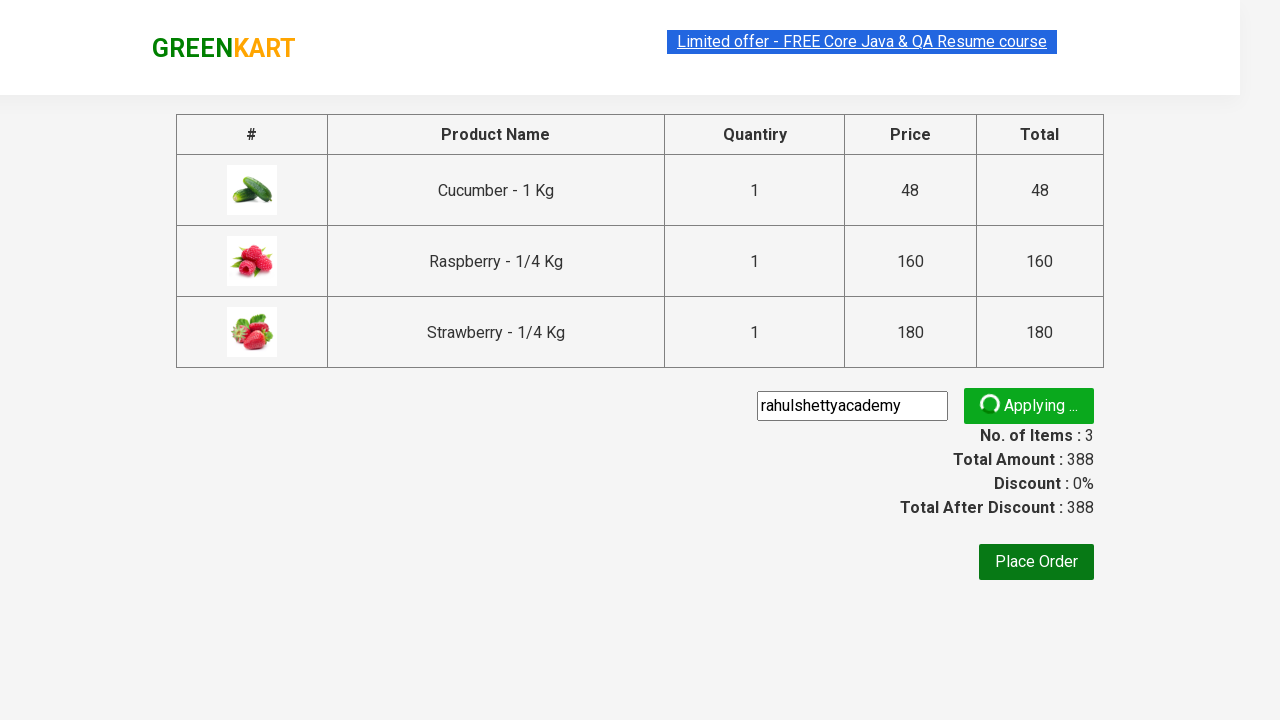

Promo code message appeared successfully
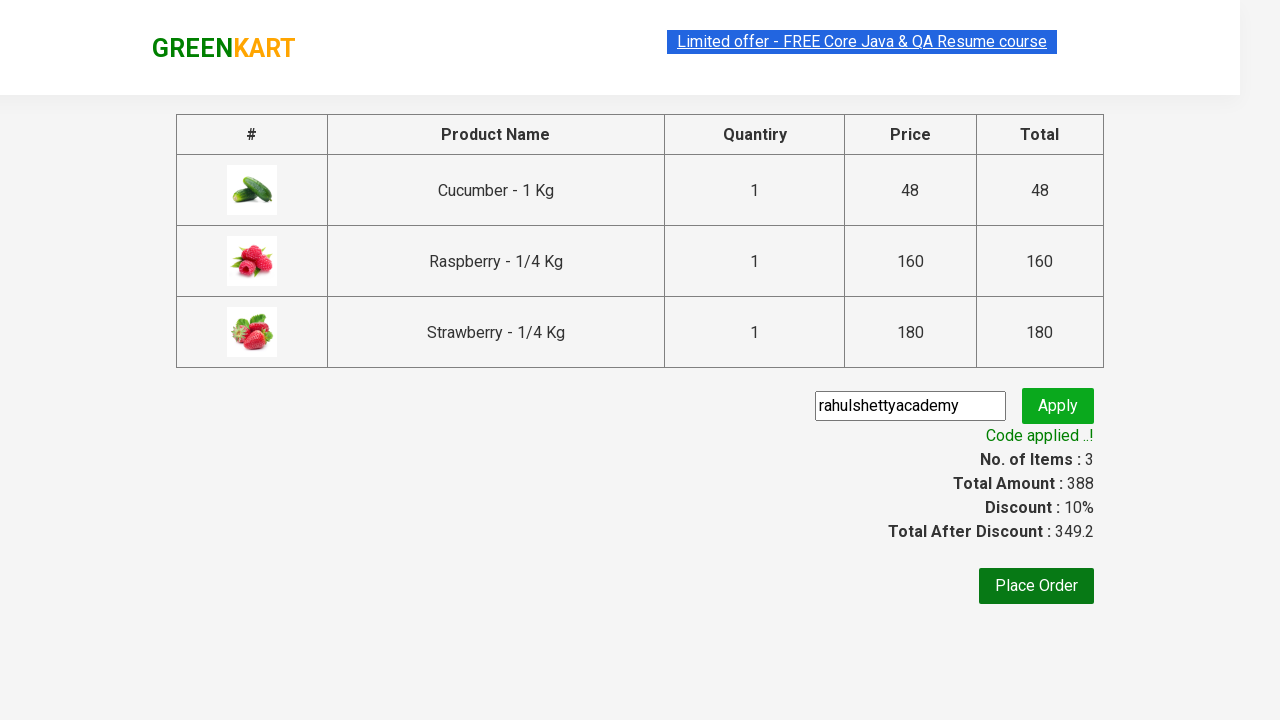

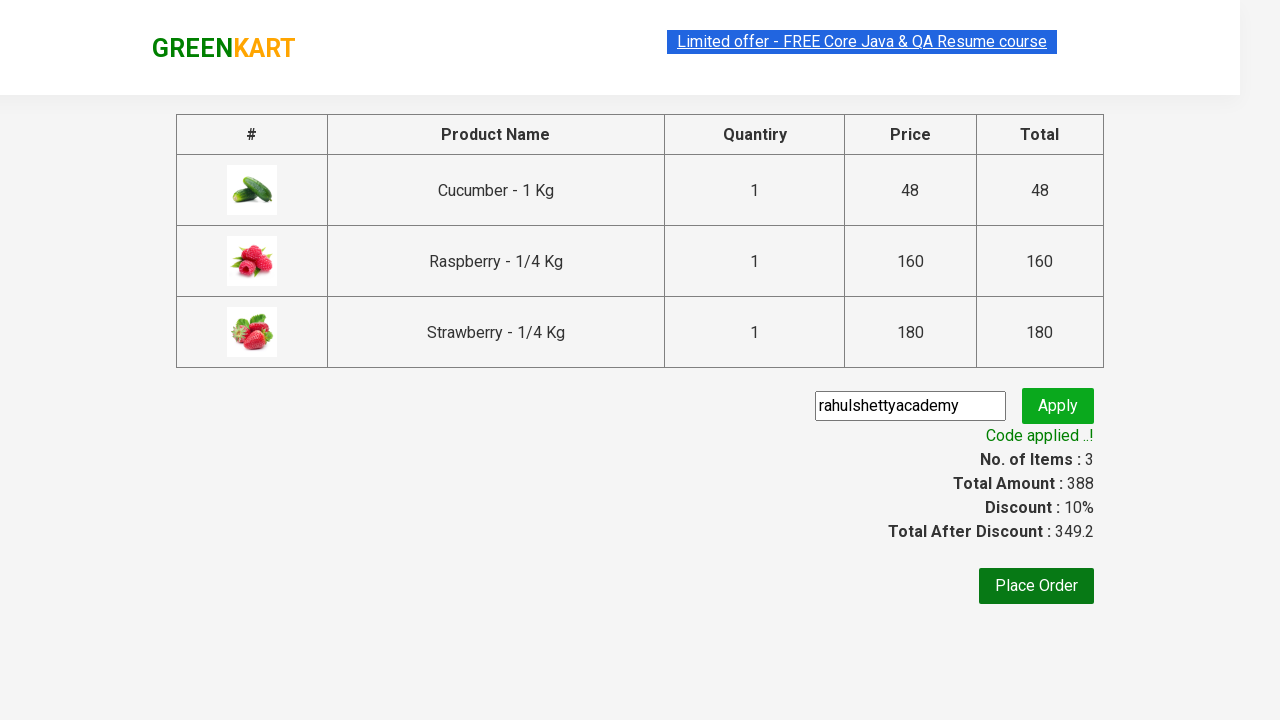